Tests the action page by entering text in the input field, clicking the result button, and verifying the output

Starting URL: https://kristinek.github.io/site/examples/actions

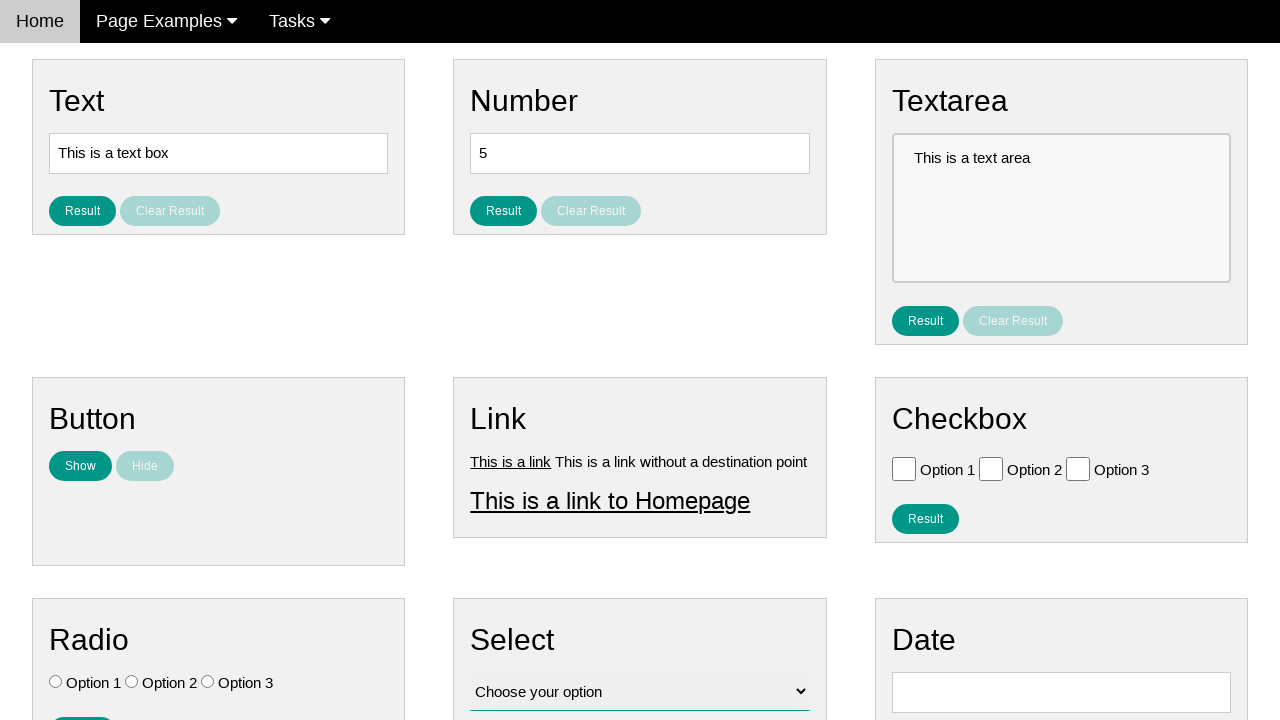

Filled text input field with 'hello world' on #text
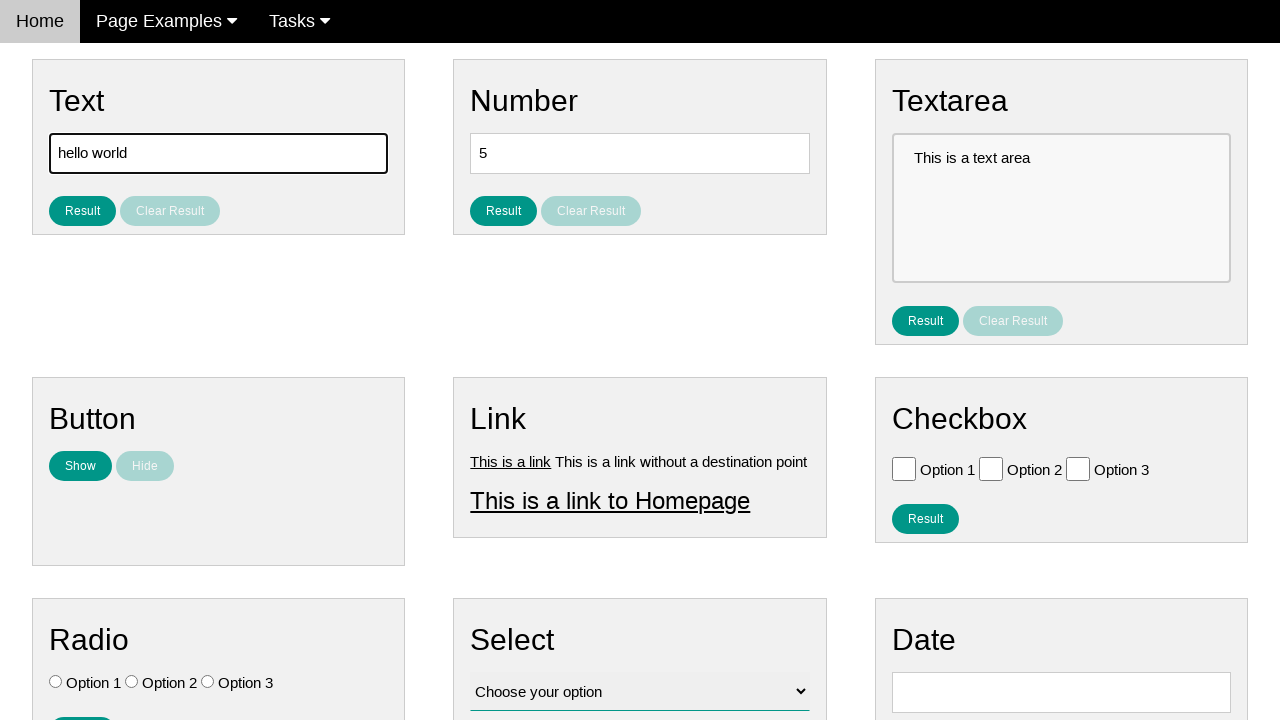

Clicked the result button for text at (82, 211) on #result_button_text
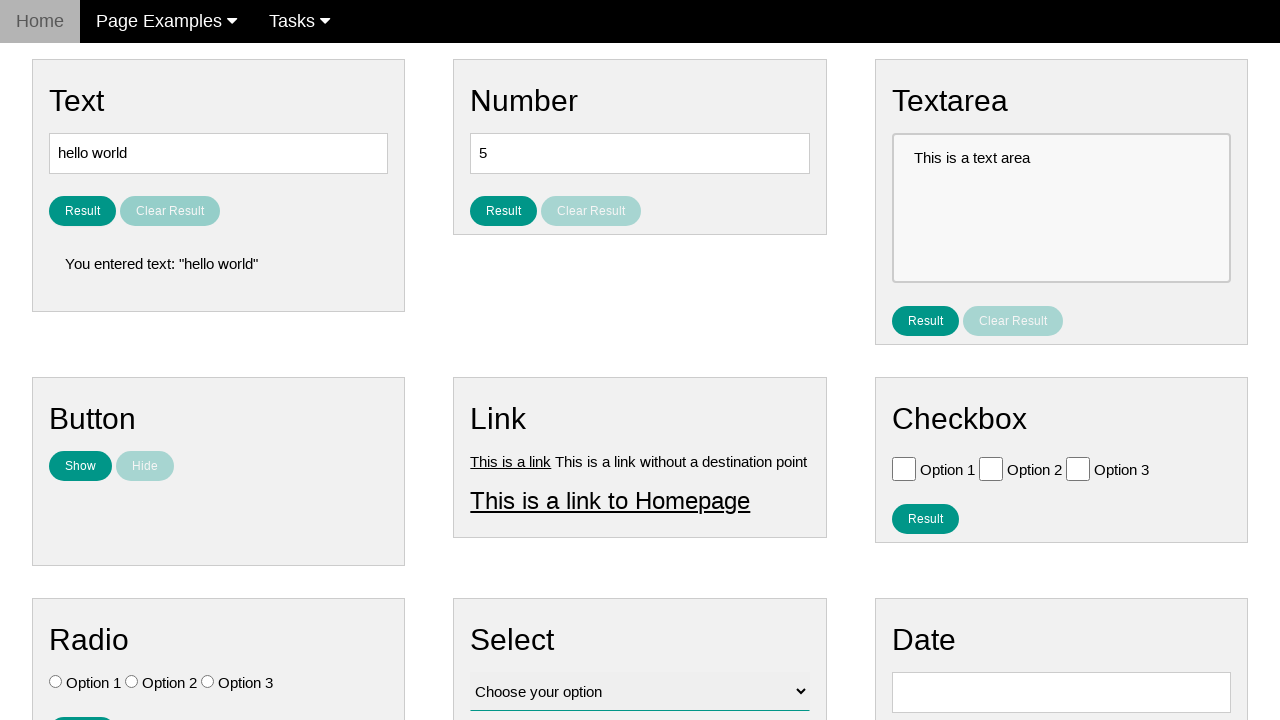

Result text element appeared
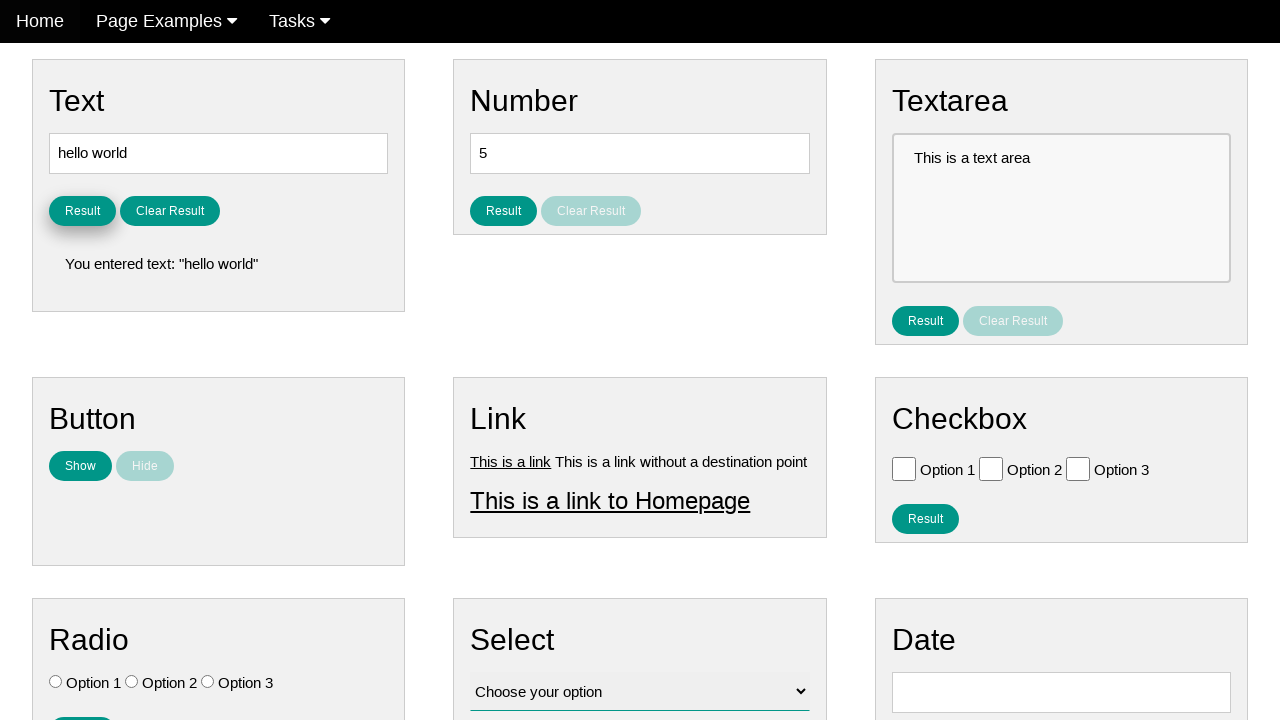

Verified result text matches expected output: 'You entered text: "hello world"'
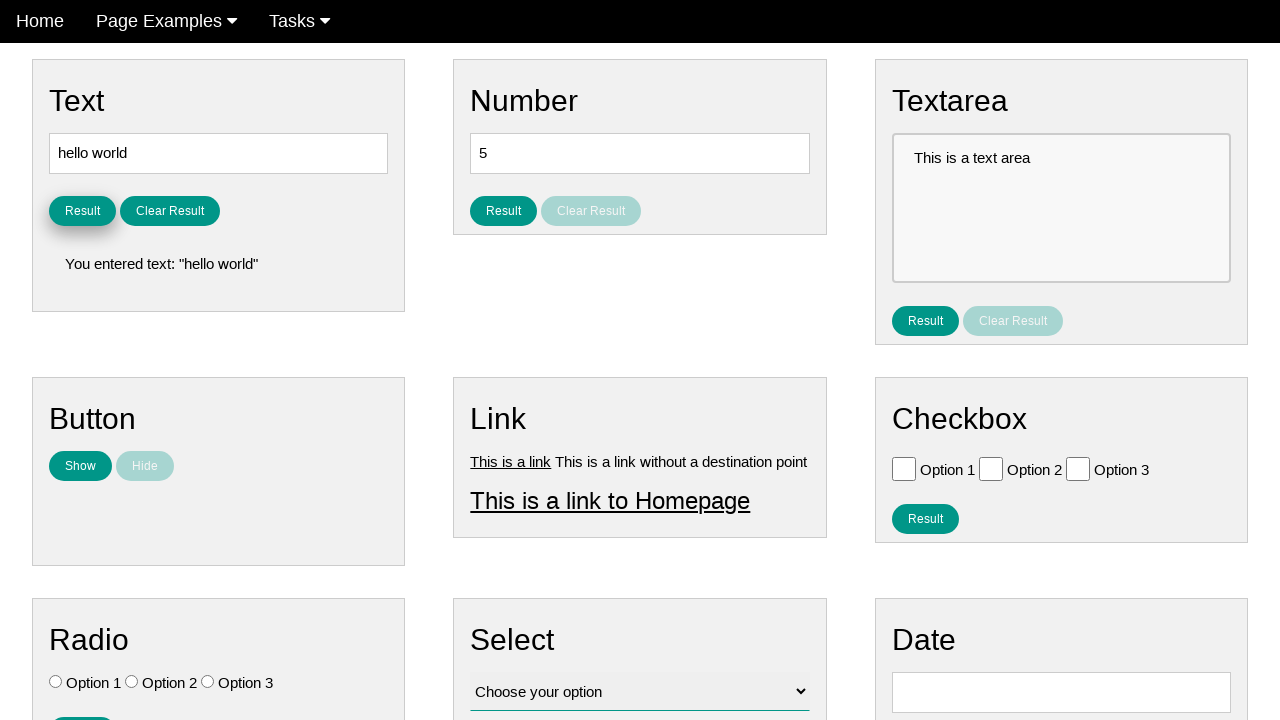

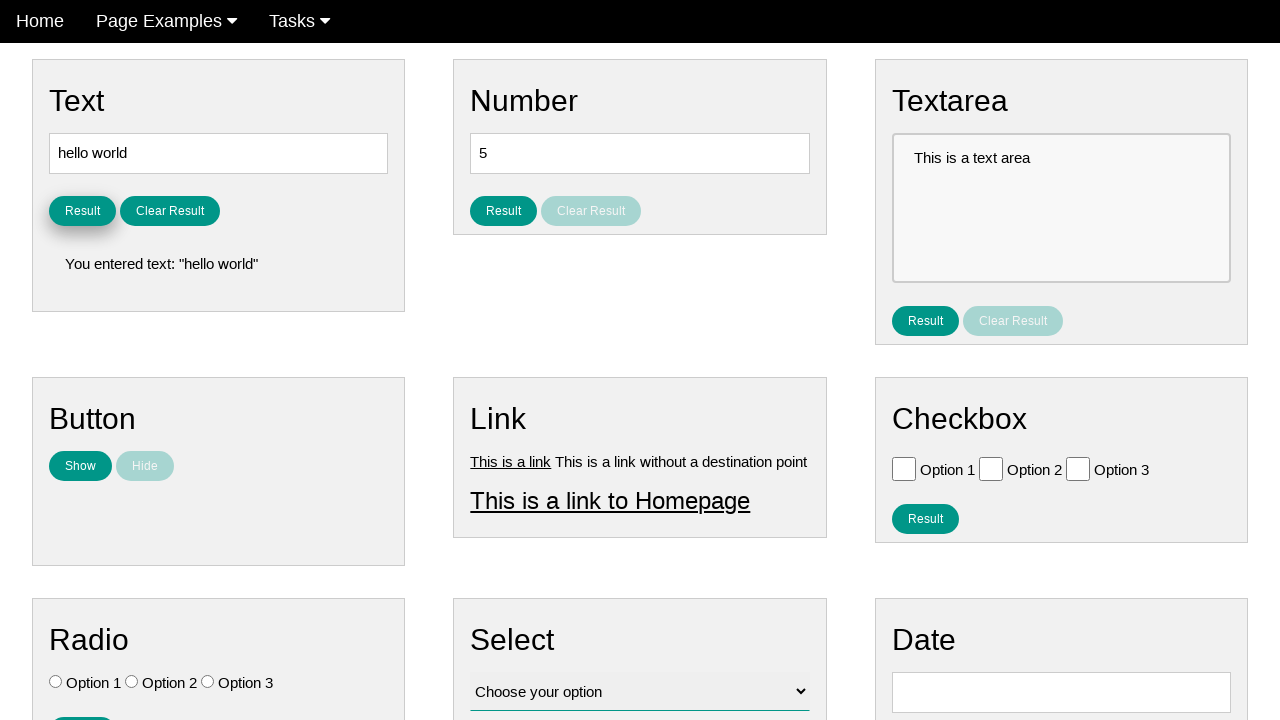